Tests multi-select dropdown functionality by selecting all available options in a States dropdown and then deselecting one option by index

Starting URL: https://www.syntaxprojects.com/basic-select-dropdown-demo.php

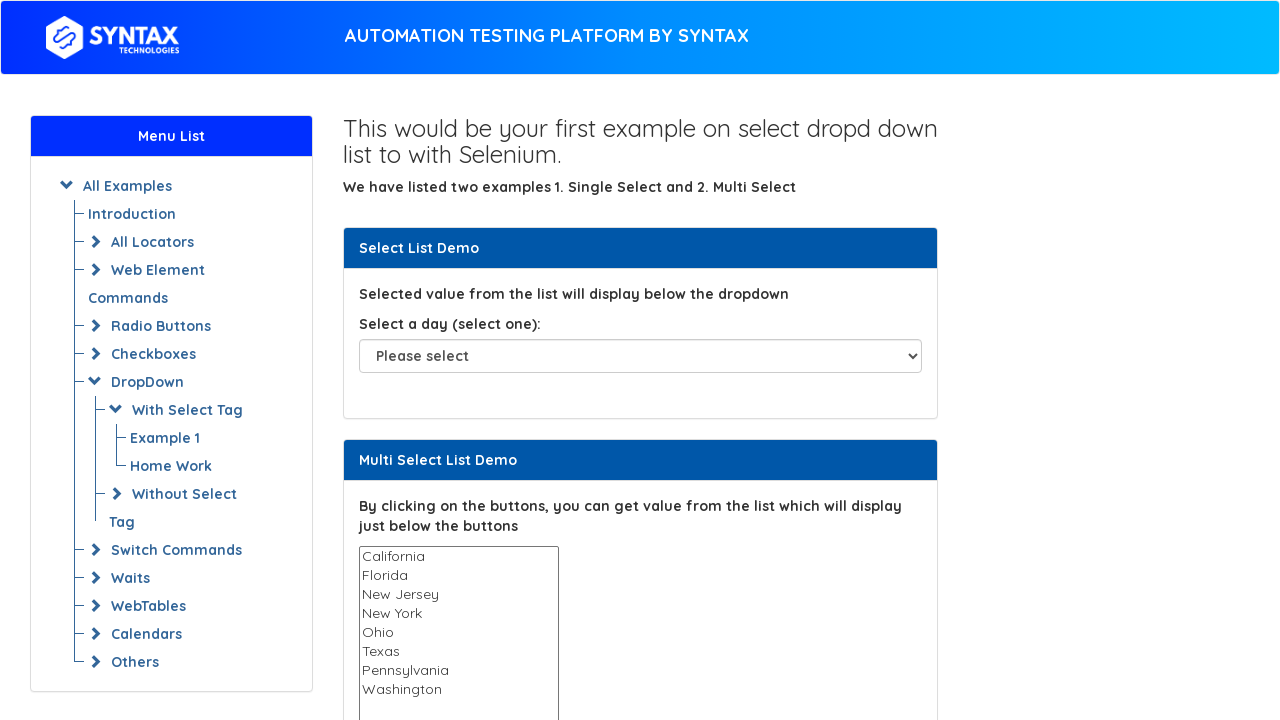

Located the States multi-select dropdown
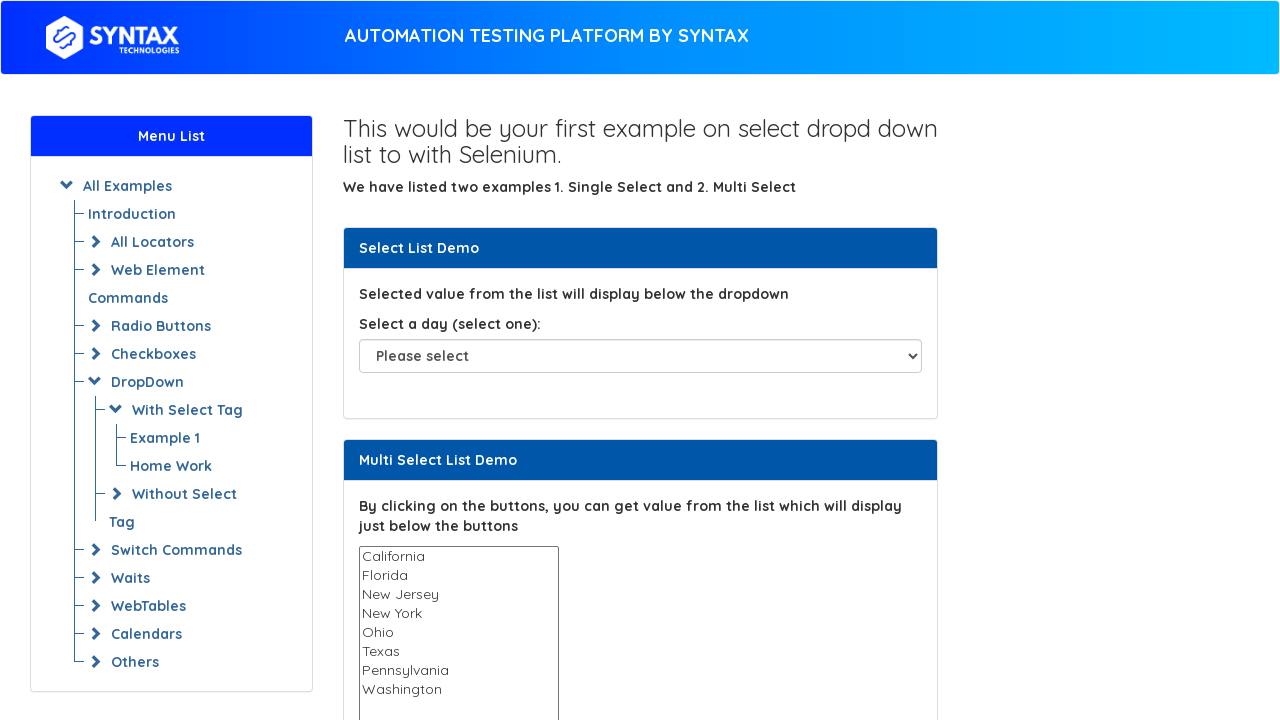

States dropdown is visible and ready
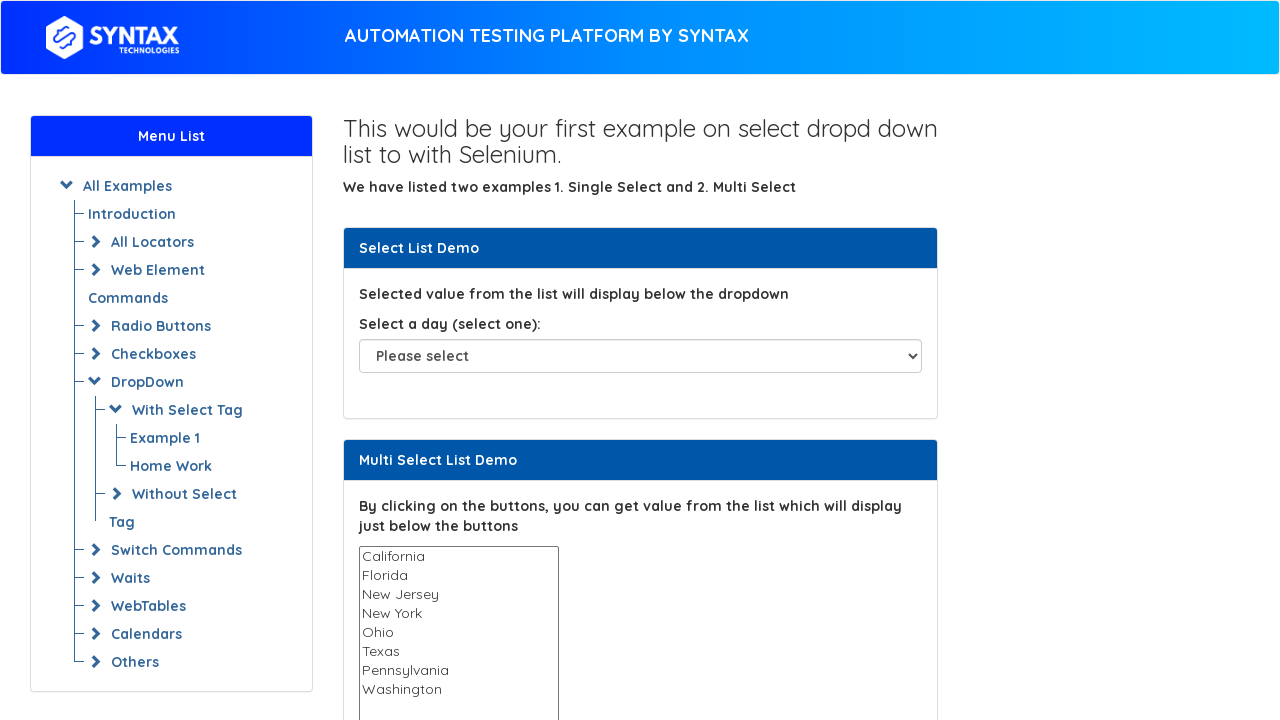

Retrieved all 8 options from the dropdown
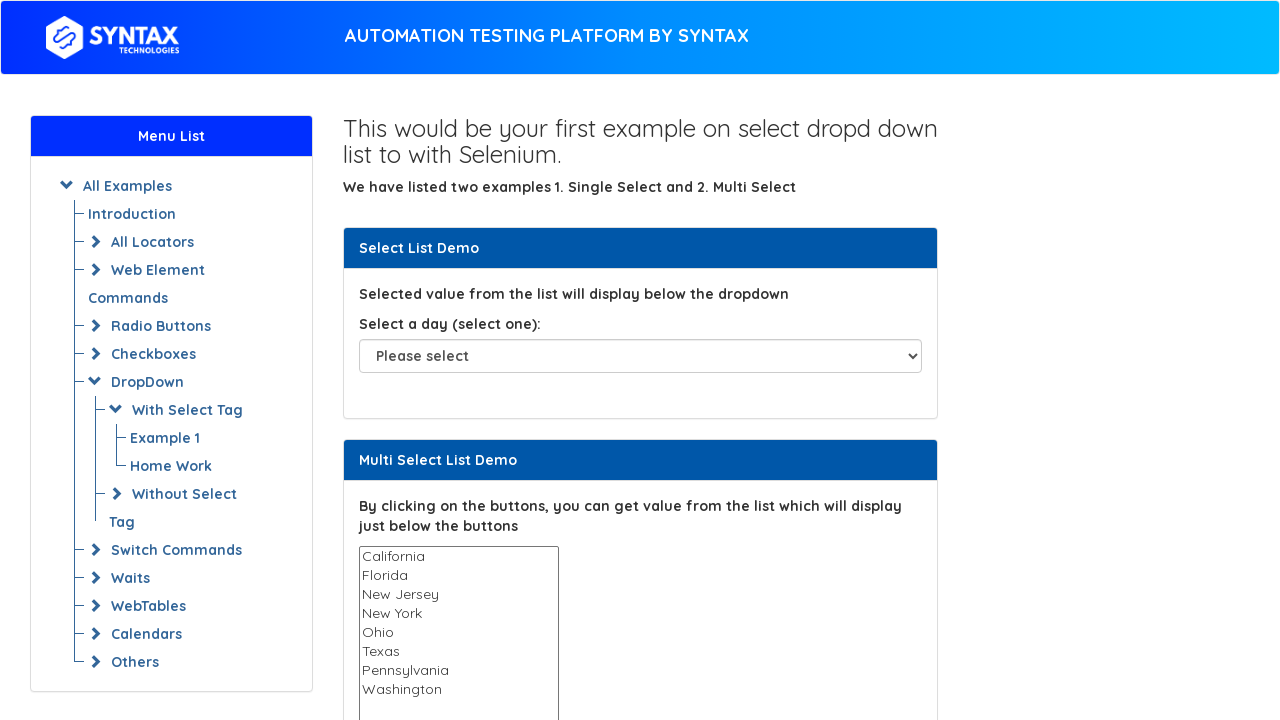

Selected option: California on select[name='States']
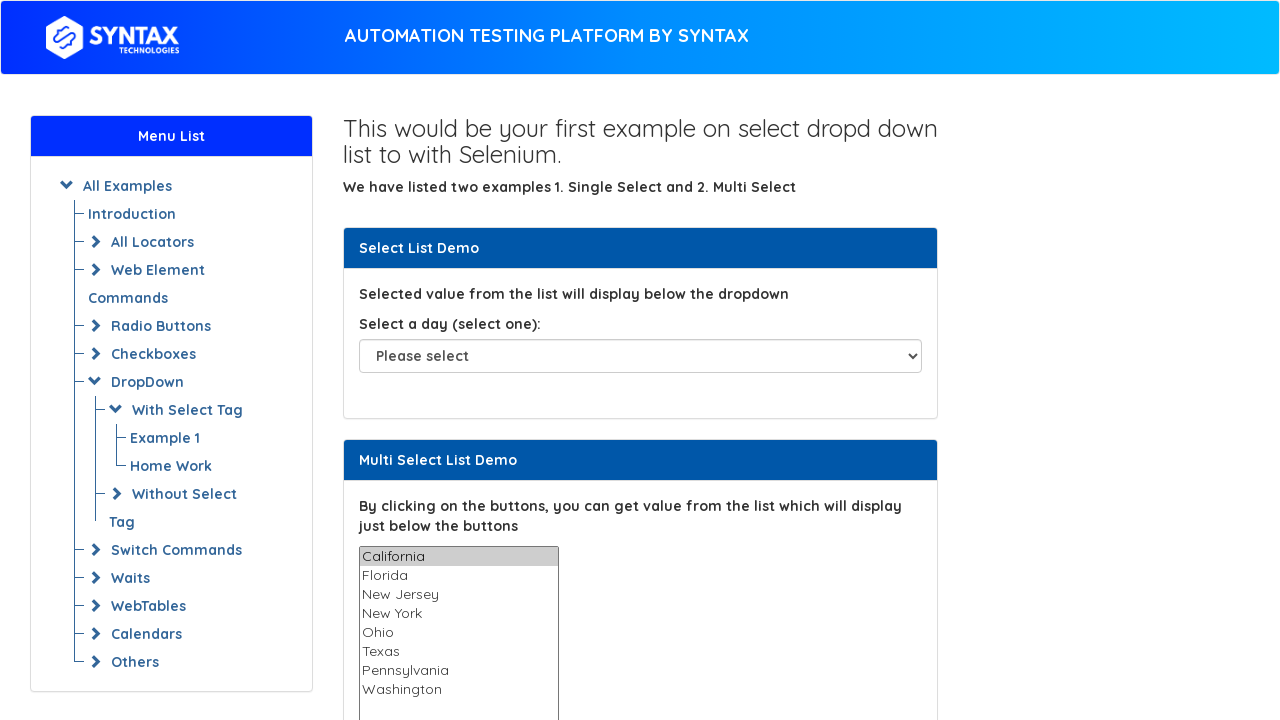

Waited 1 second after selecting California
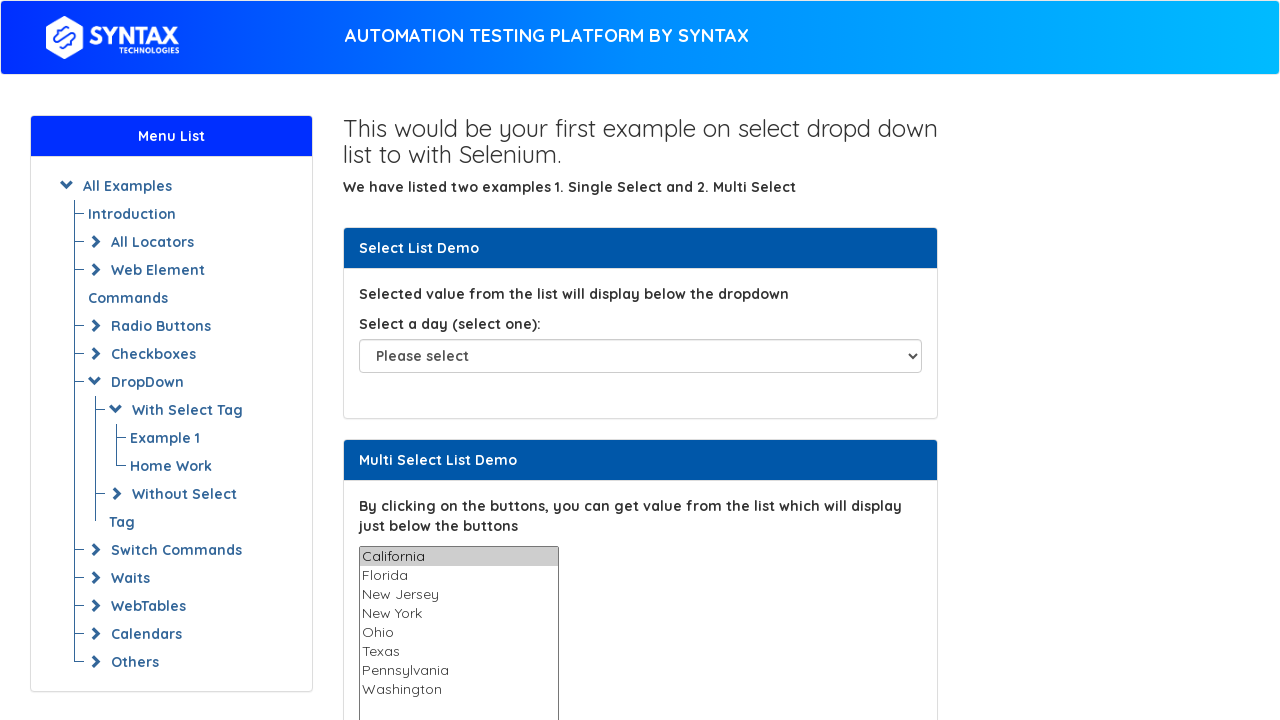

Selected option: Florida on select[name='States']
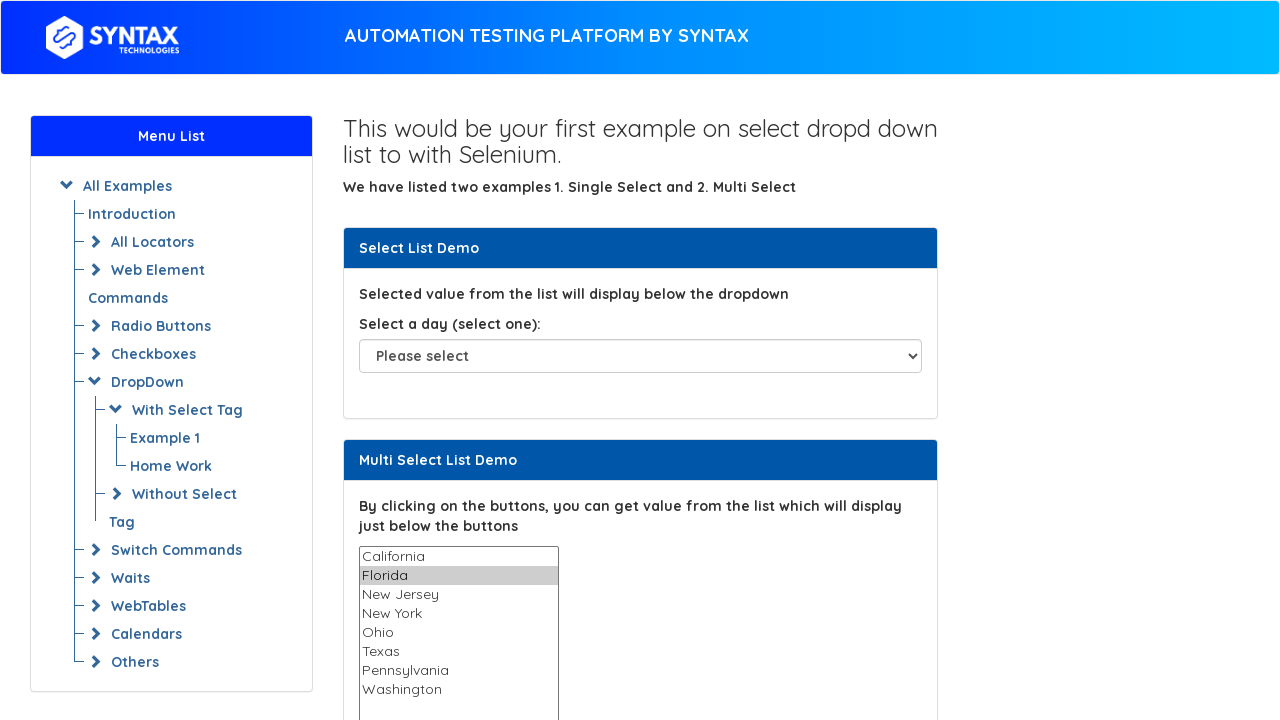

Waited 1 second after selecting Florida
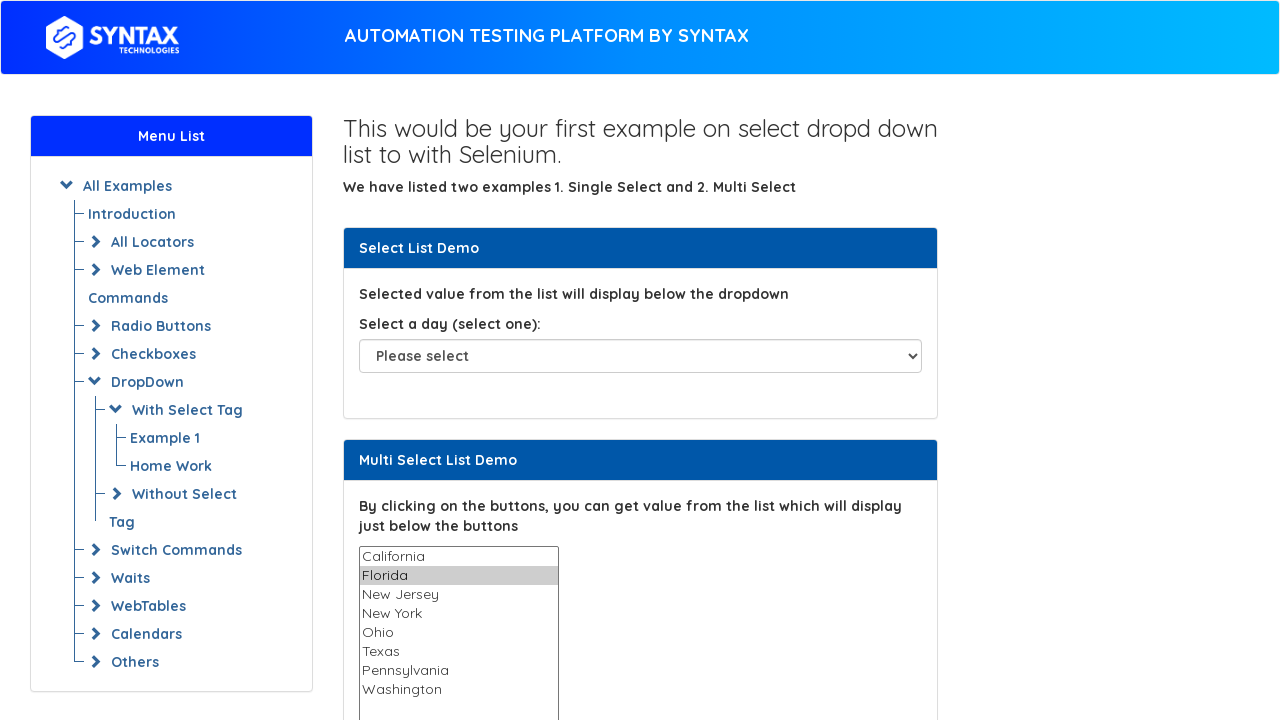

Selected option: New Jersey on select[name='States']
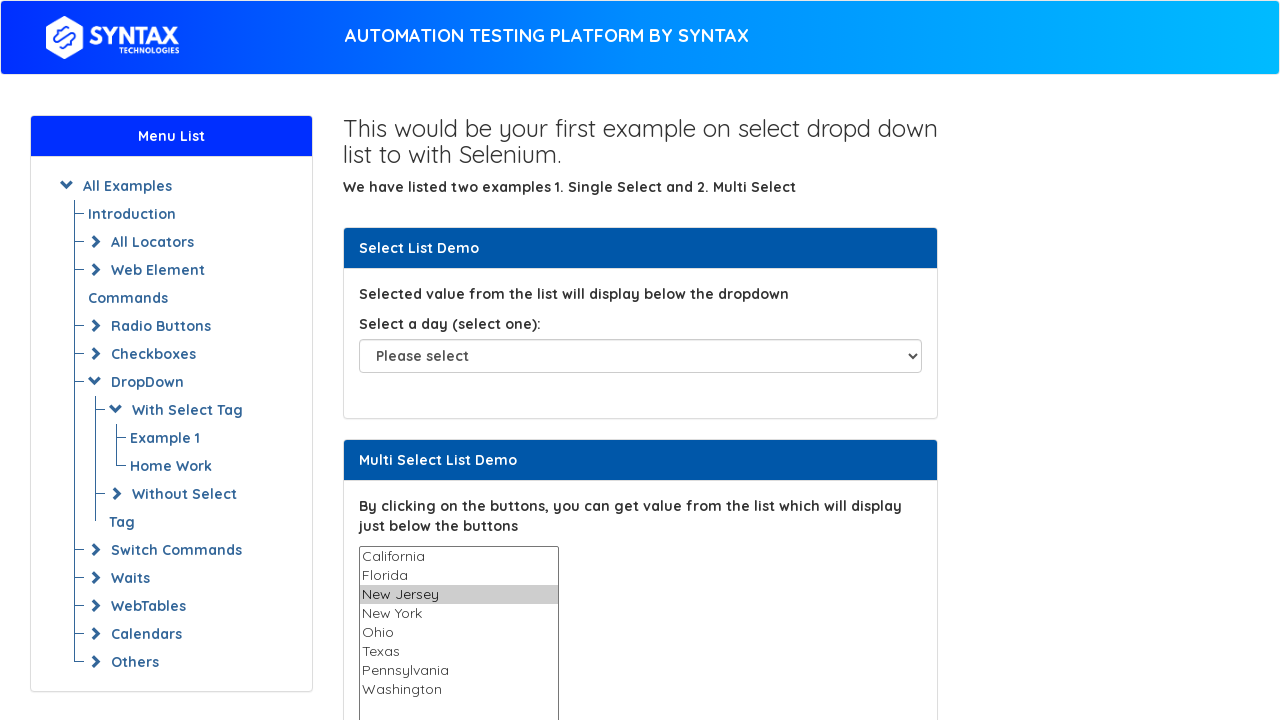

Waited 1 second after selecting New Jersey
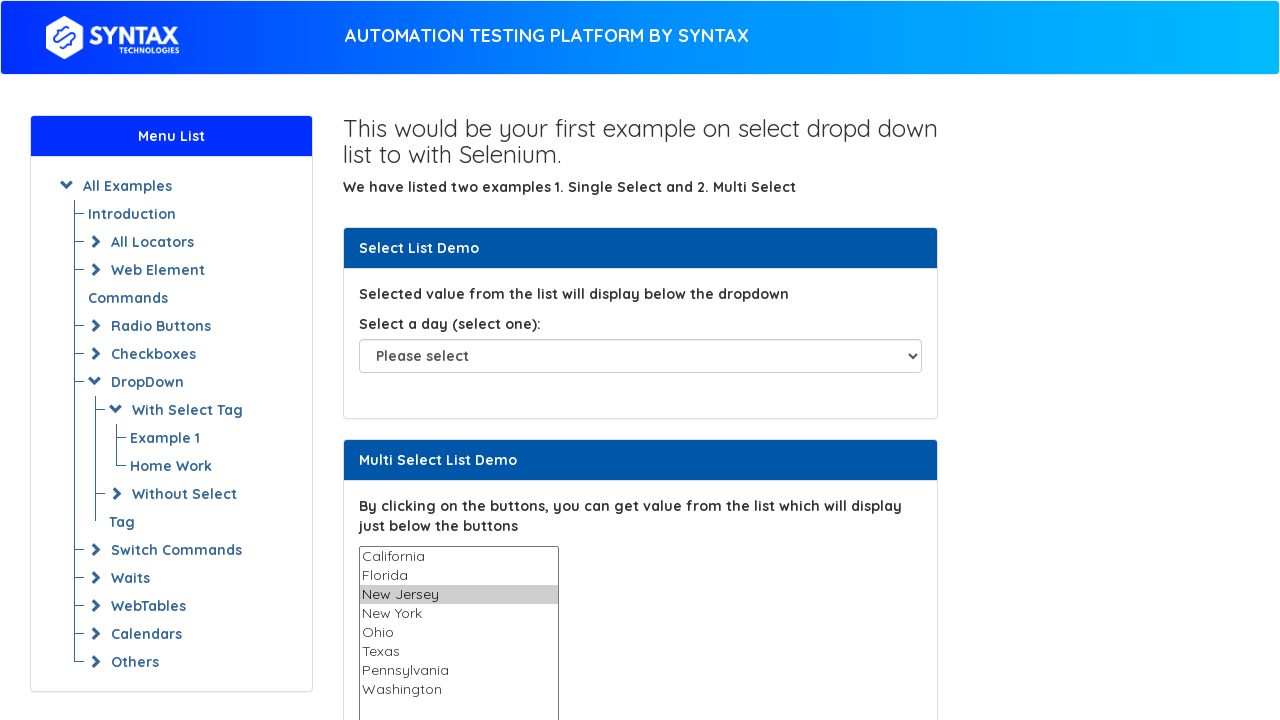

Selected option: New York on select[name='States']
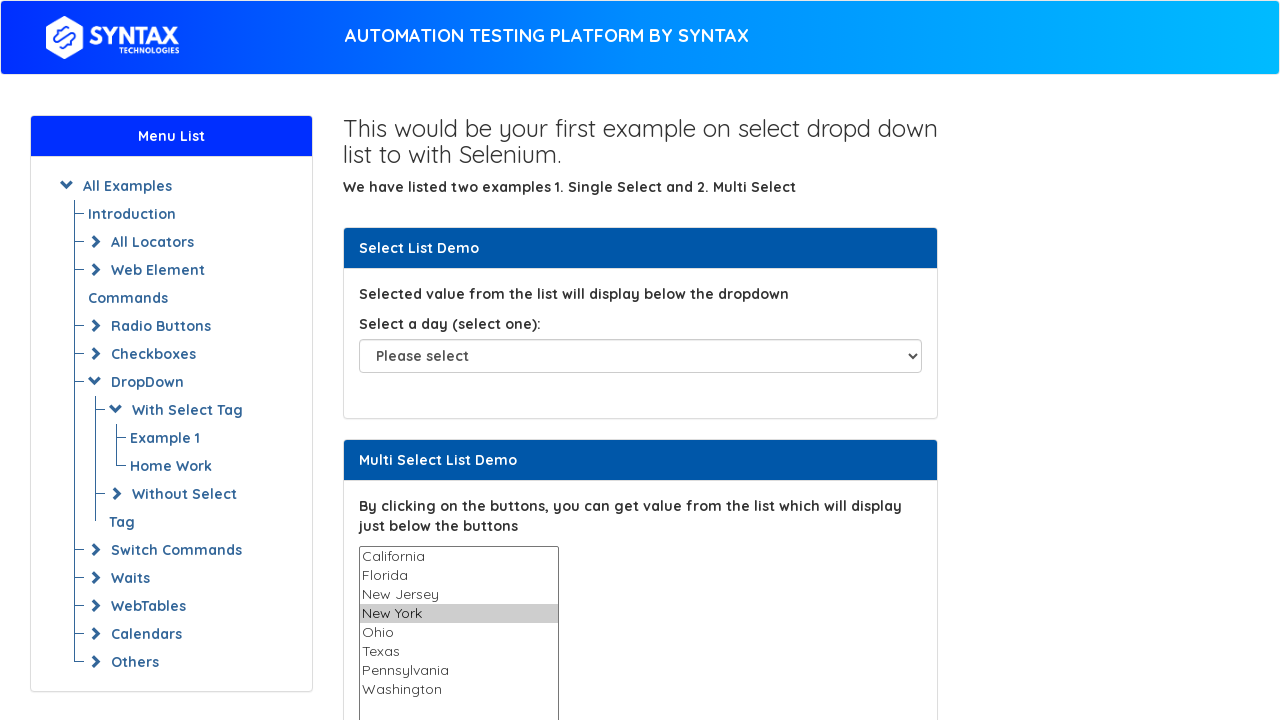

Waited 1 second after selecting New York
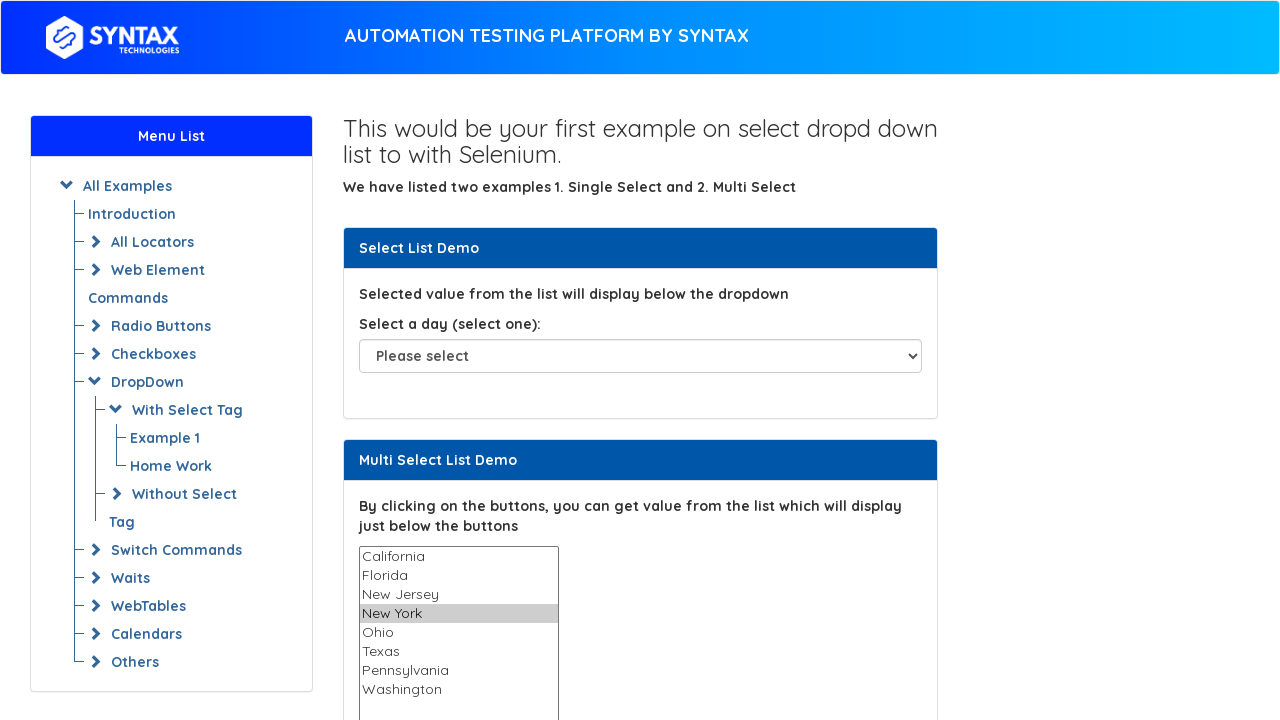

Selected option: Ohio on select[name='States']
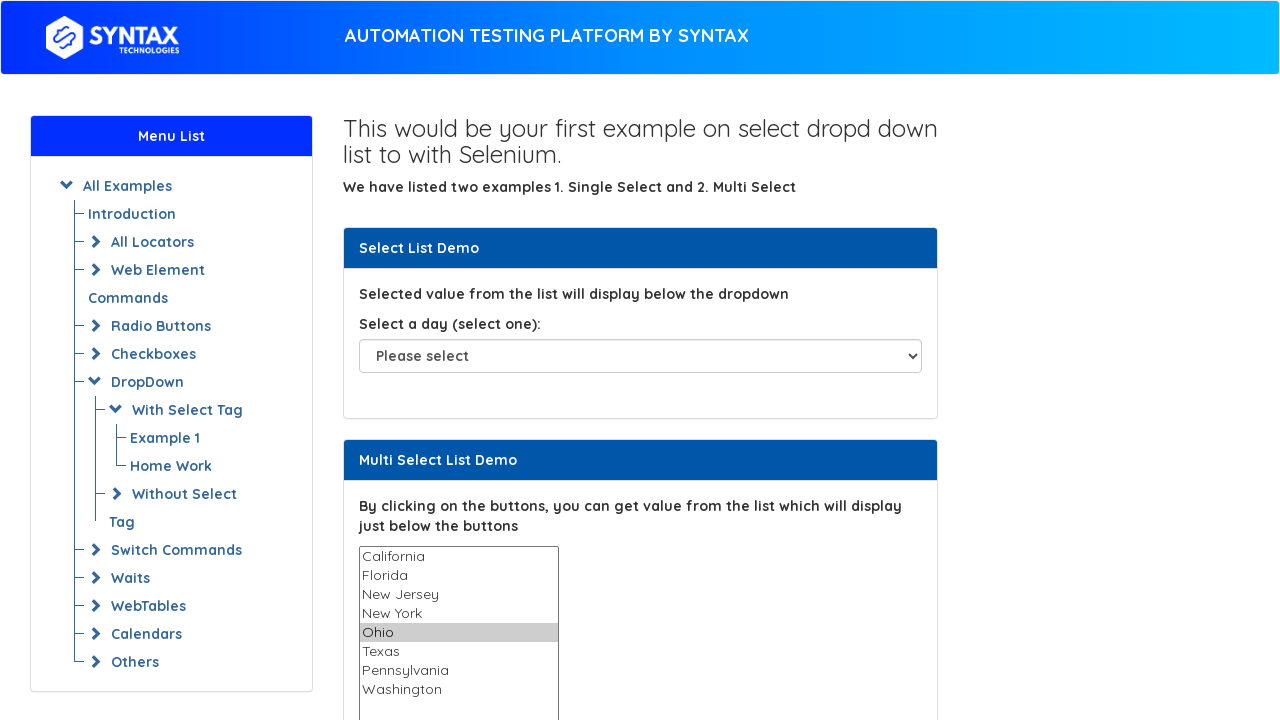

Waited 1 second after selecting Ohio
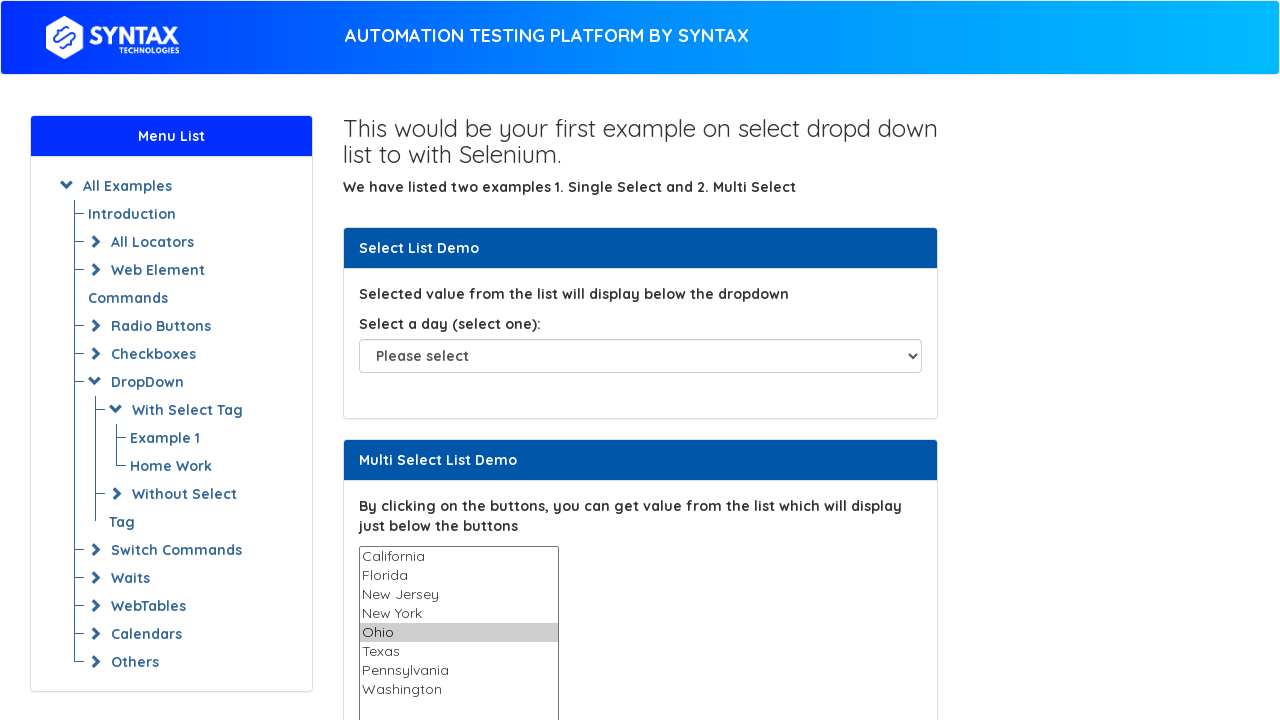

Selected option: Texas on select[name='States']
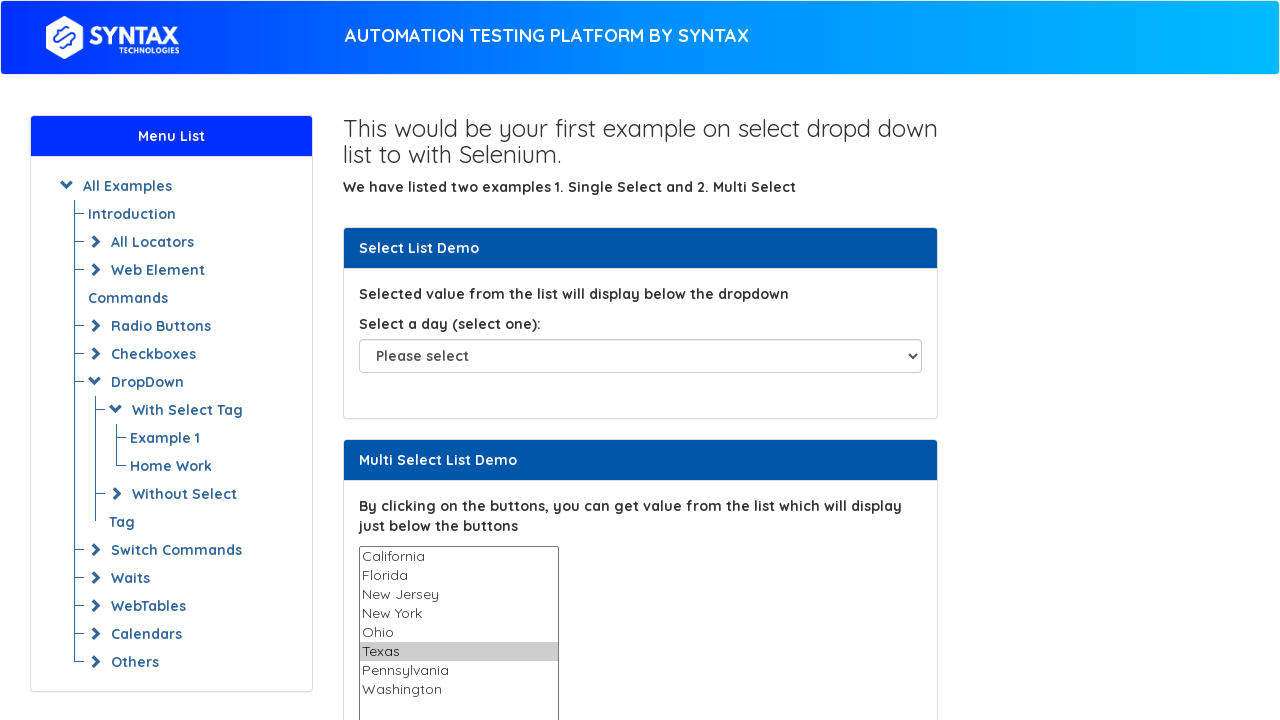

Waited 1 second after selecting Texas
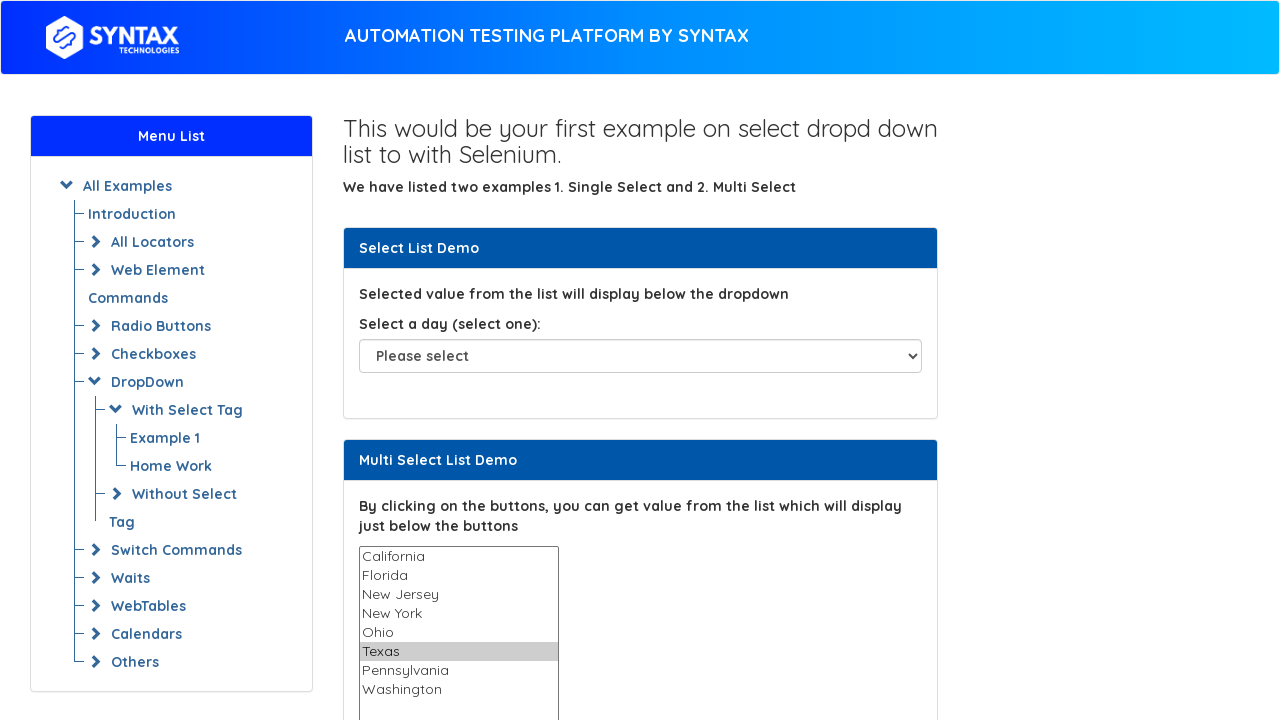

Selected option: Pennsylvania on select[name='States']
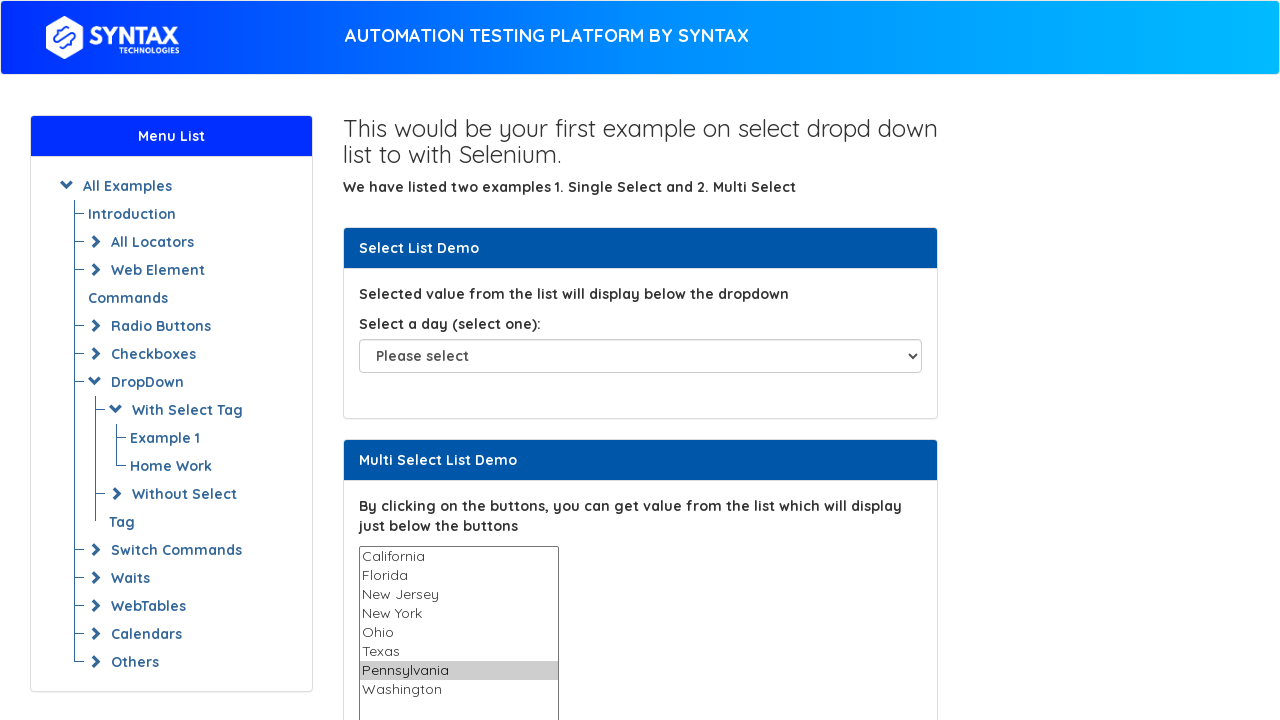

Waited 1 second after selecting Pennsylvania
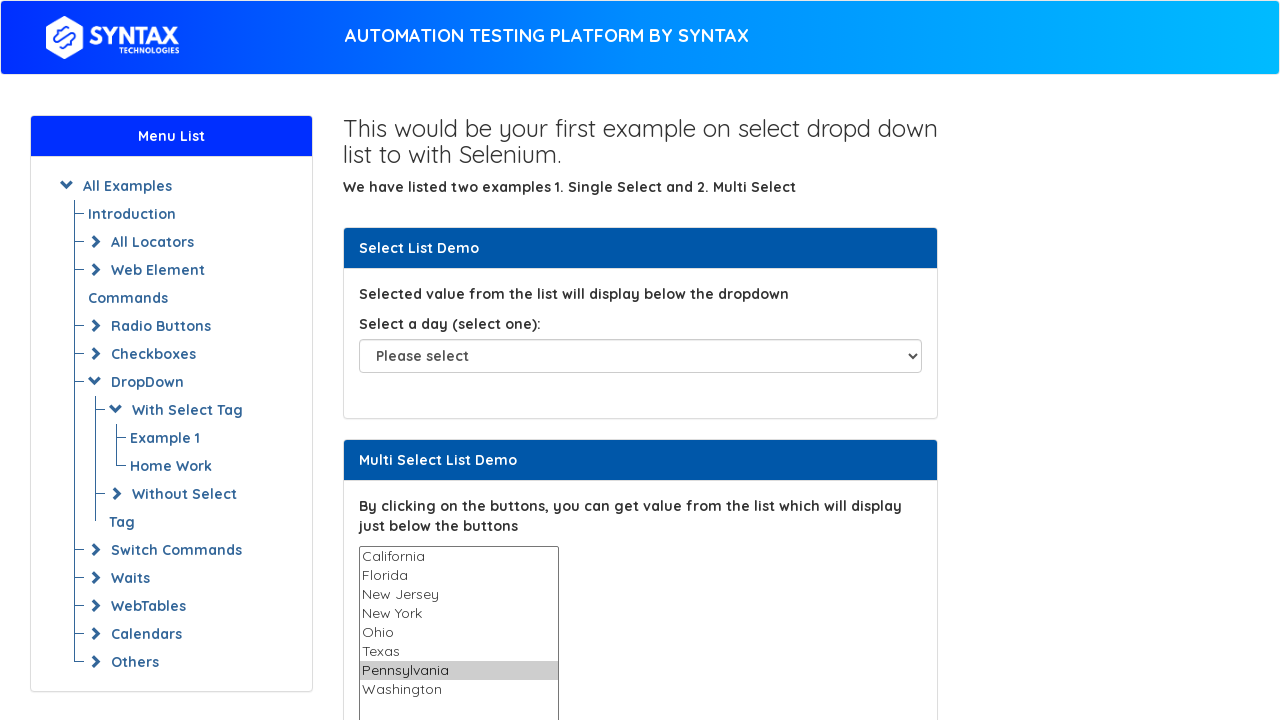

Selected option: Washington on select[name='States']
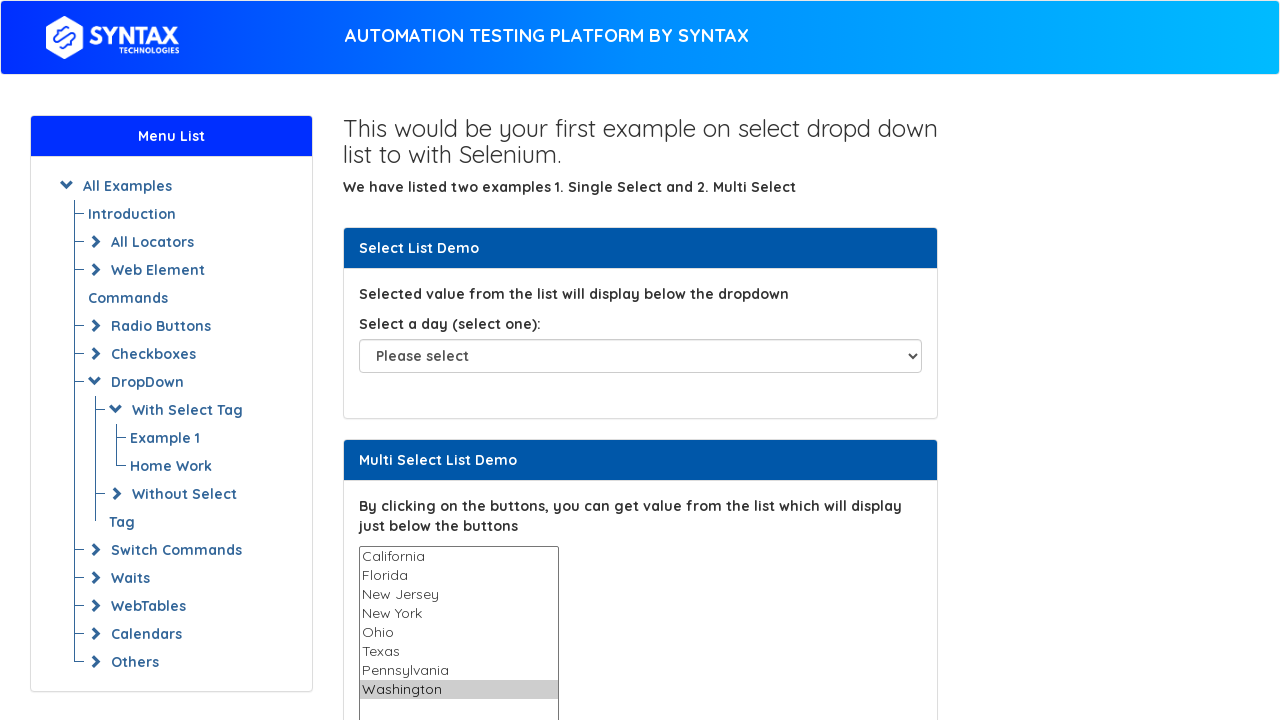

Waited 1 second after selecting Washington
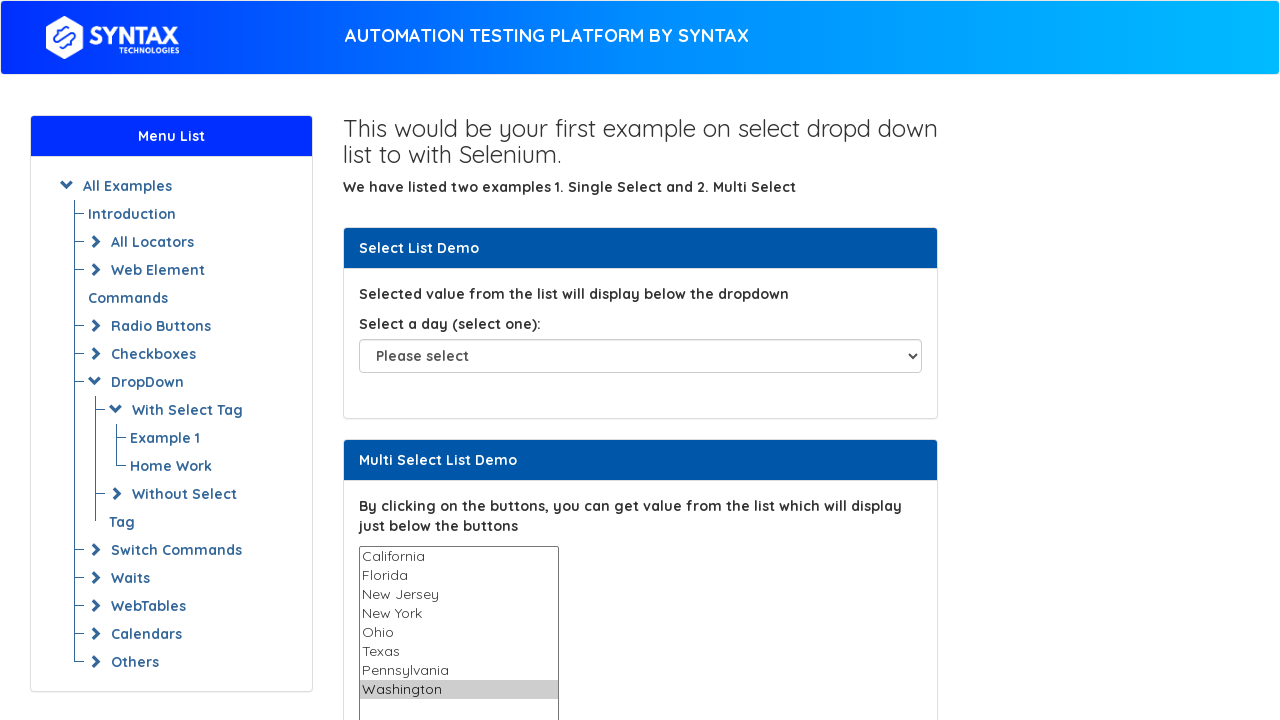

Retrieved all options from dropdown for deselection
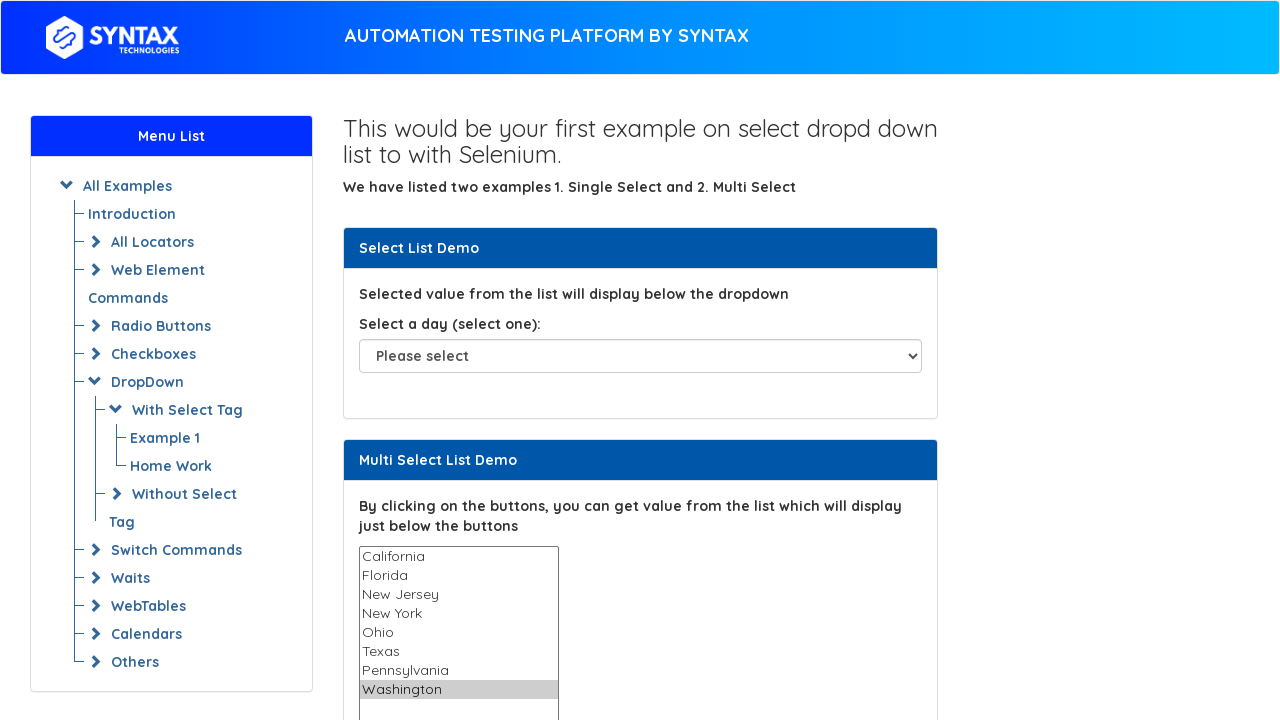

Got value of option at index 5 to deselect: Texas
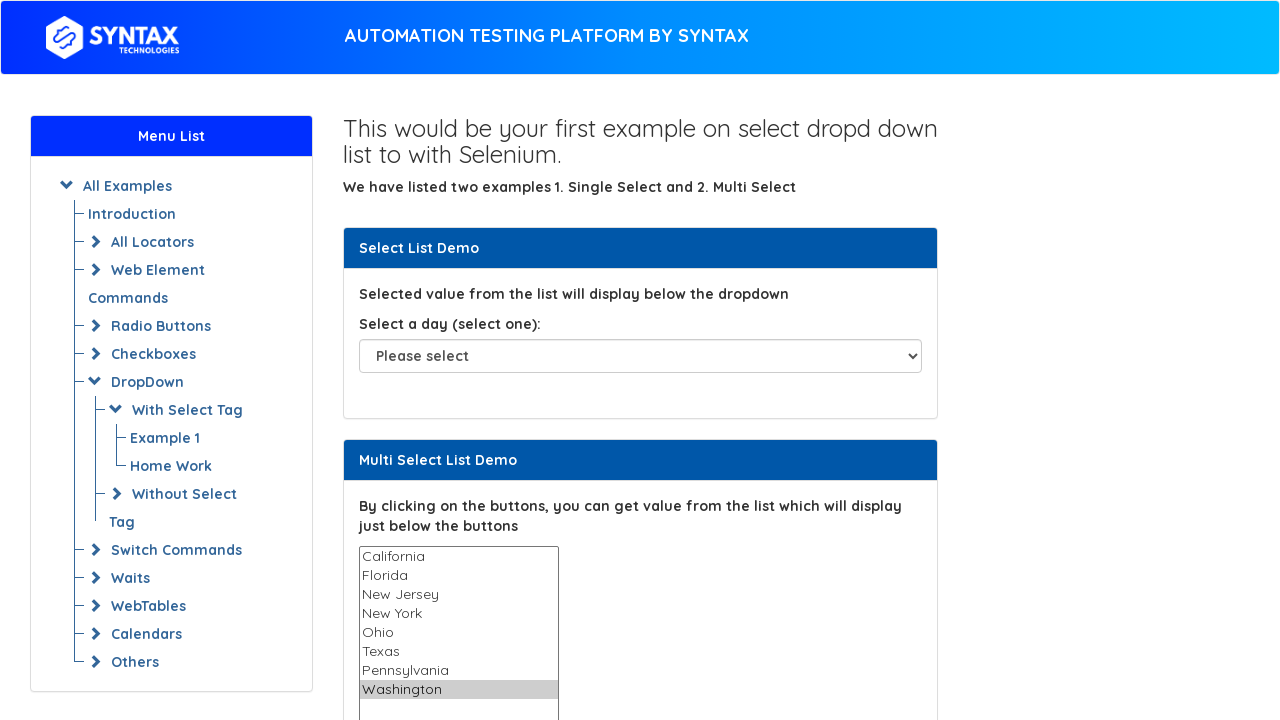

Retrieved currently selected values: ['Washington']
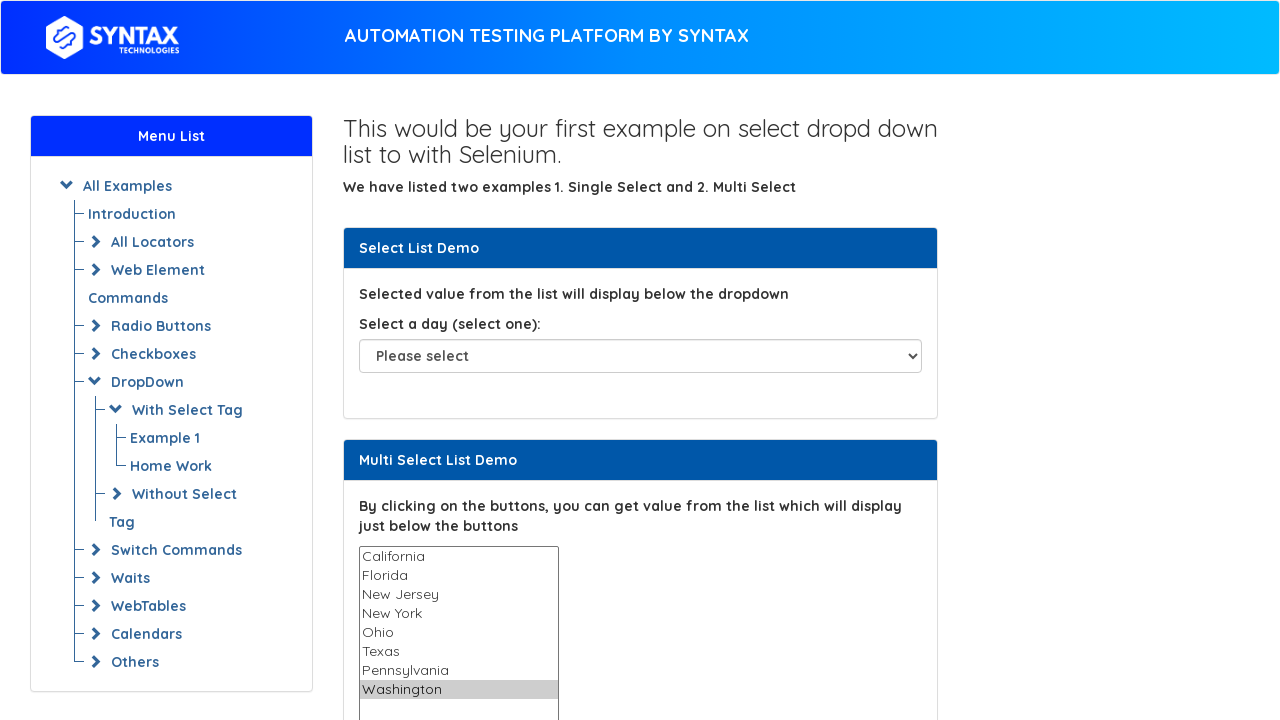

Deselected option at index 5, 1 options now selected on select[name='States']
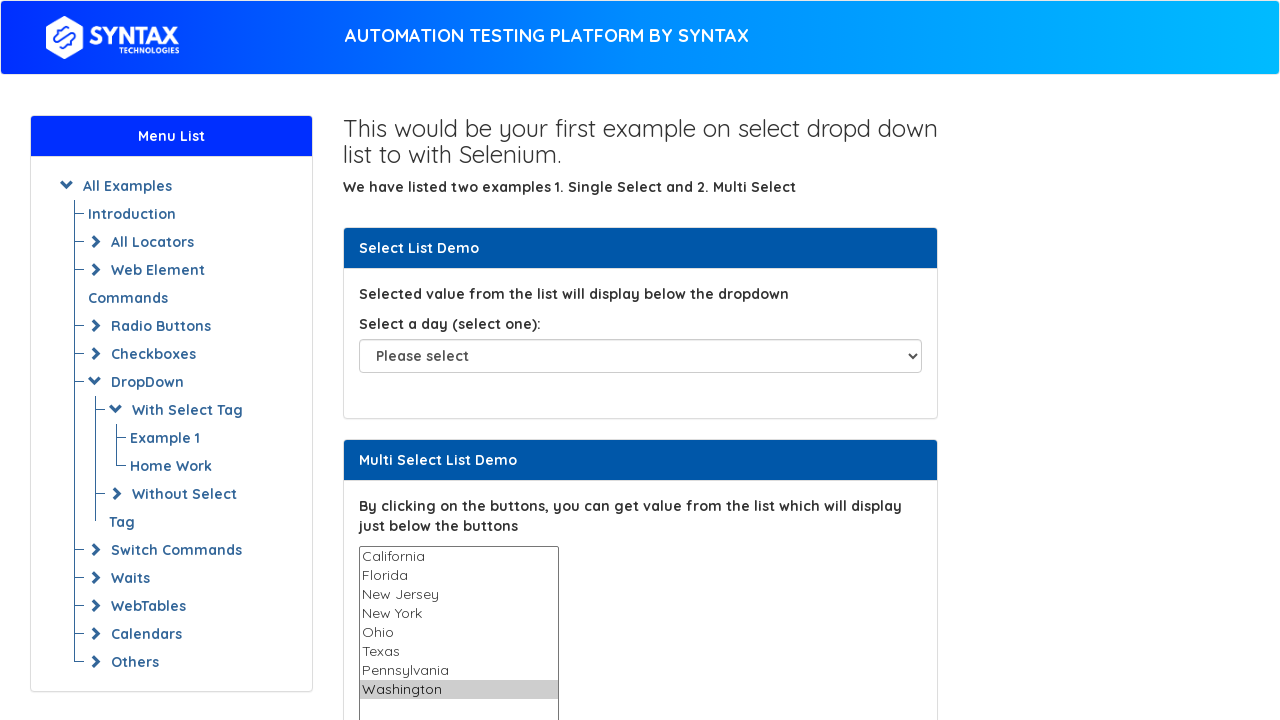

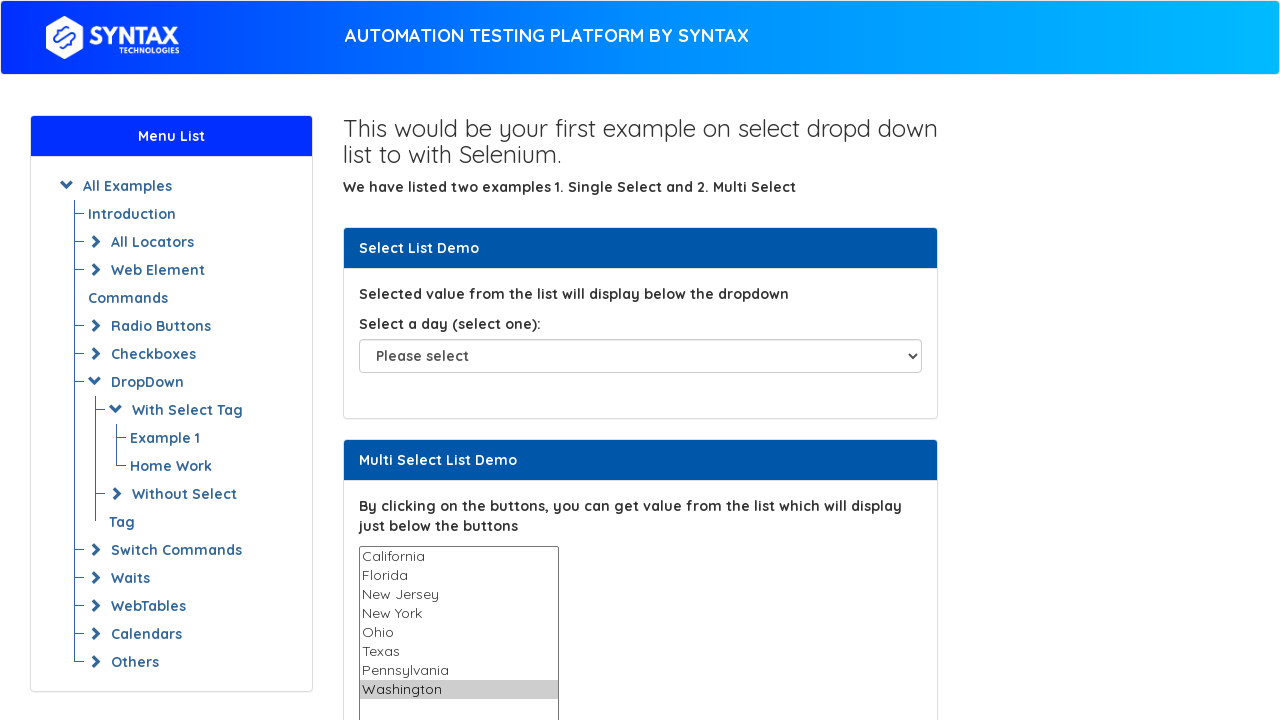